Tests JavaScript confirm dialog by triggering it and dismissing the confirmation

Starting URL: http://the-internet.herokuapp.com/javascript_alerts

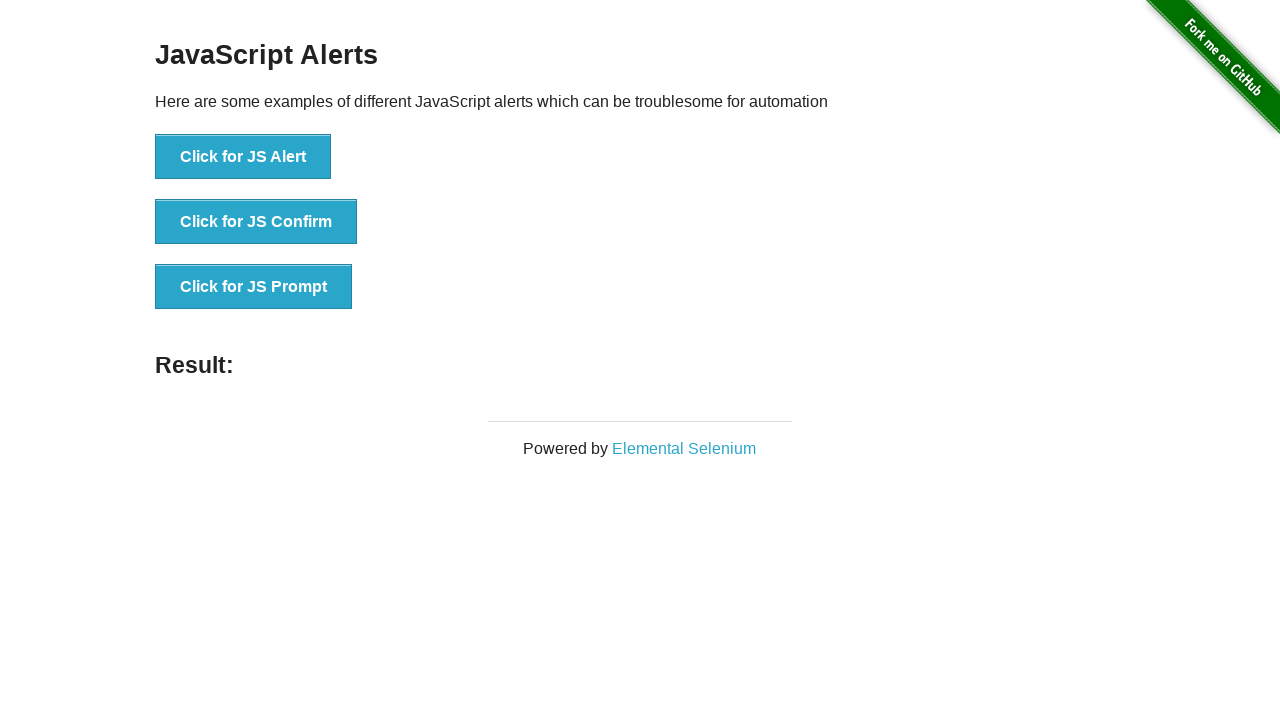

Set up dialog handler to dismiss confirmation dialogs
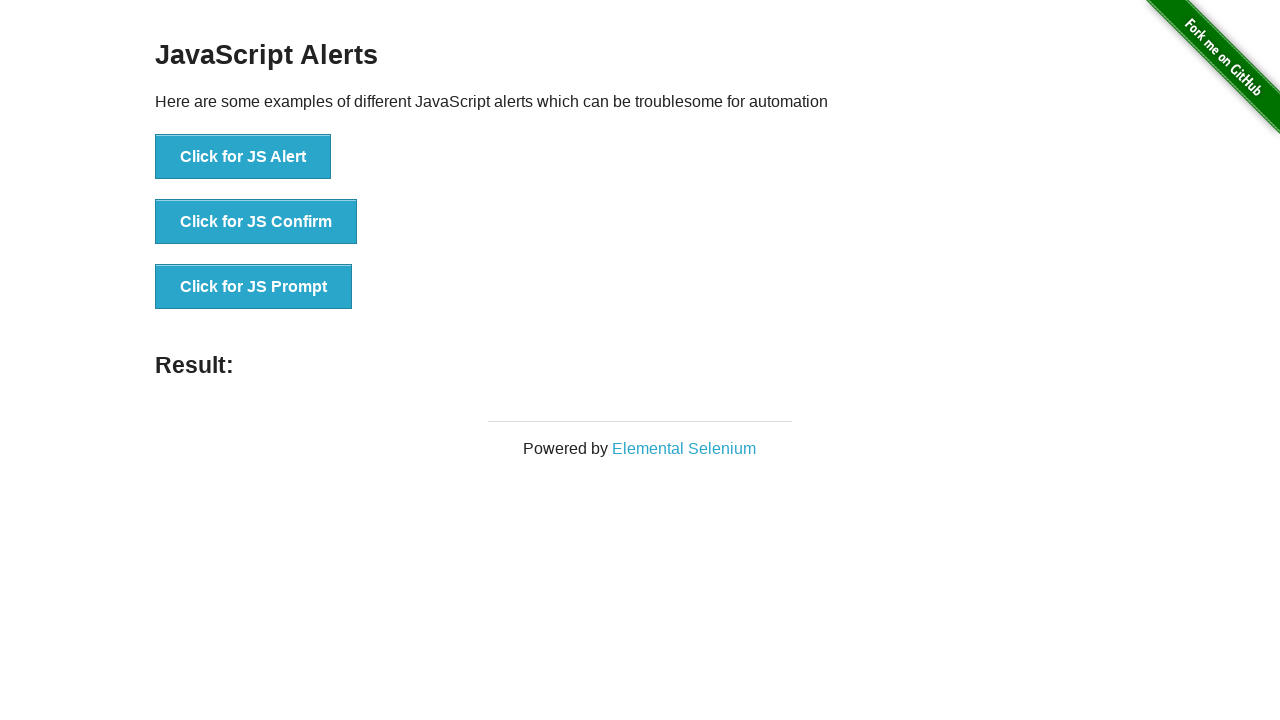

Clicked button to trigger JavaScript confirm dialog at (256, 222) on xpath=//button[text()='Click for JS Confirm']
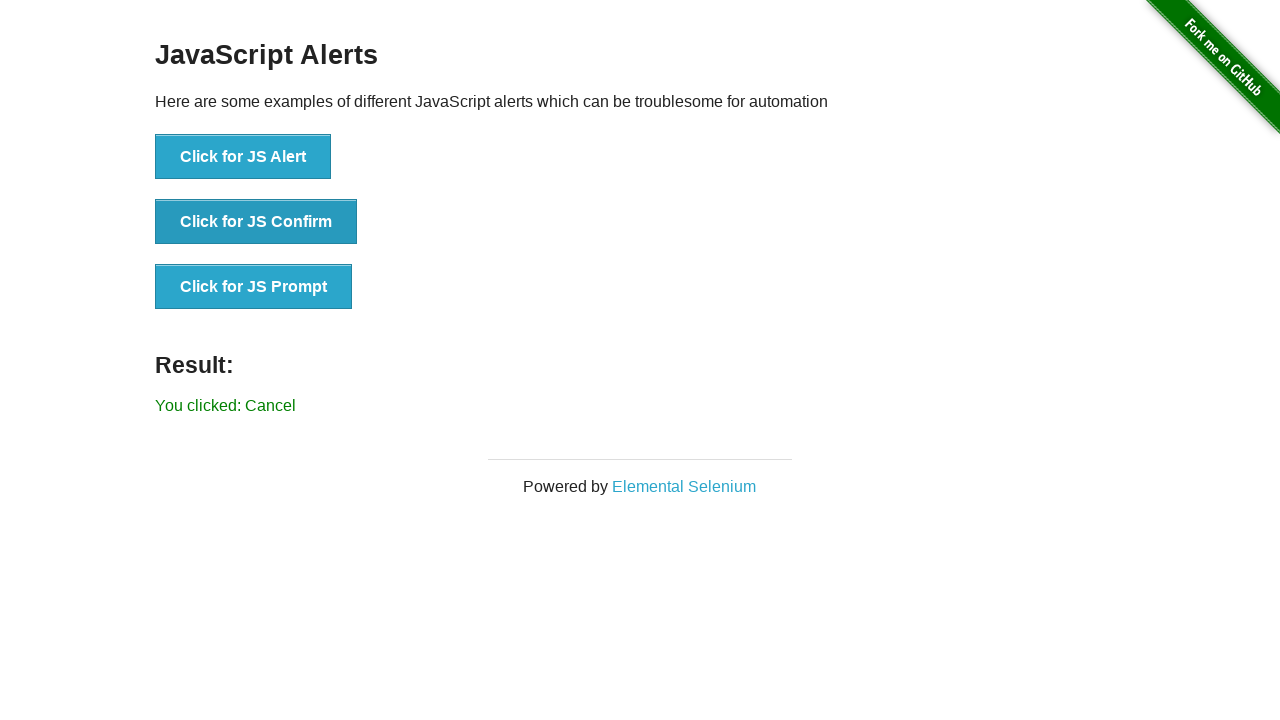

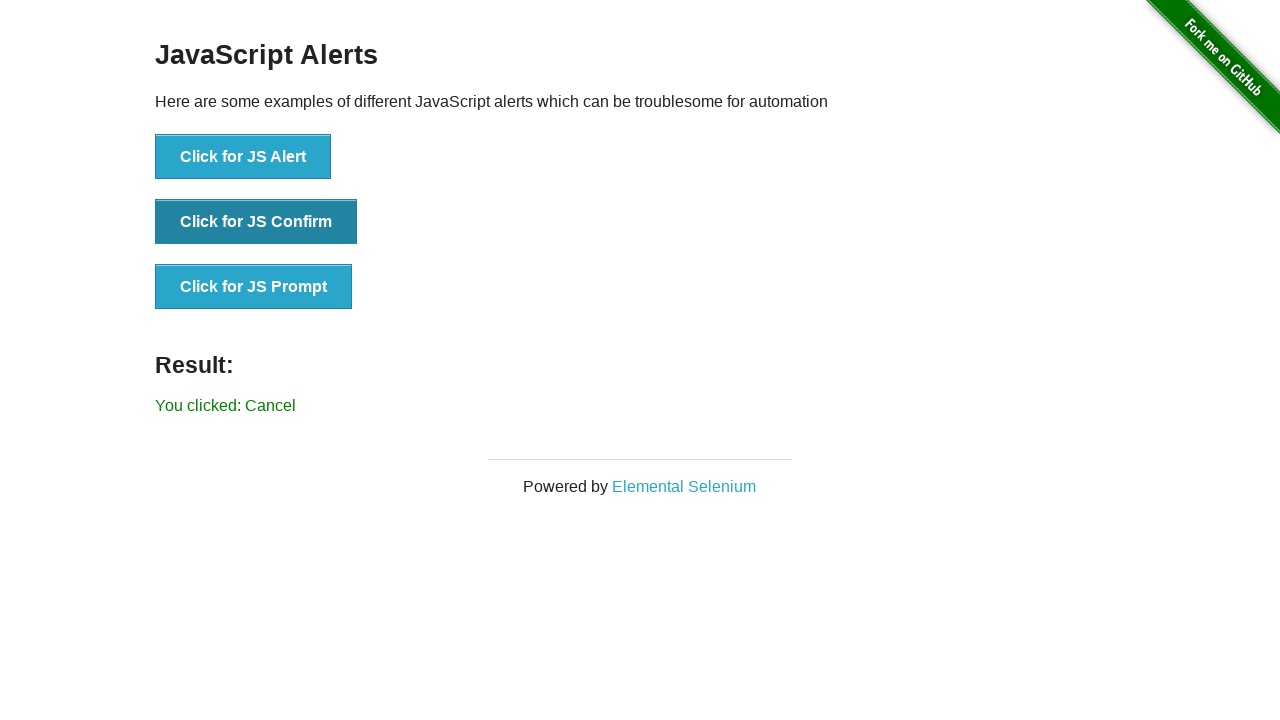